Tests right-click (context menu) functionality by performing a context click on a button element to trigger a custom context menu on a jQuery contextMenu demo page.

Starting URL: https://swisnl.github.io/jQuery-contextMenu/demo.html

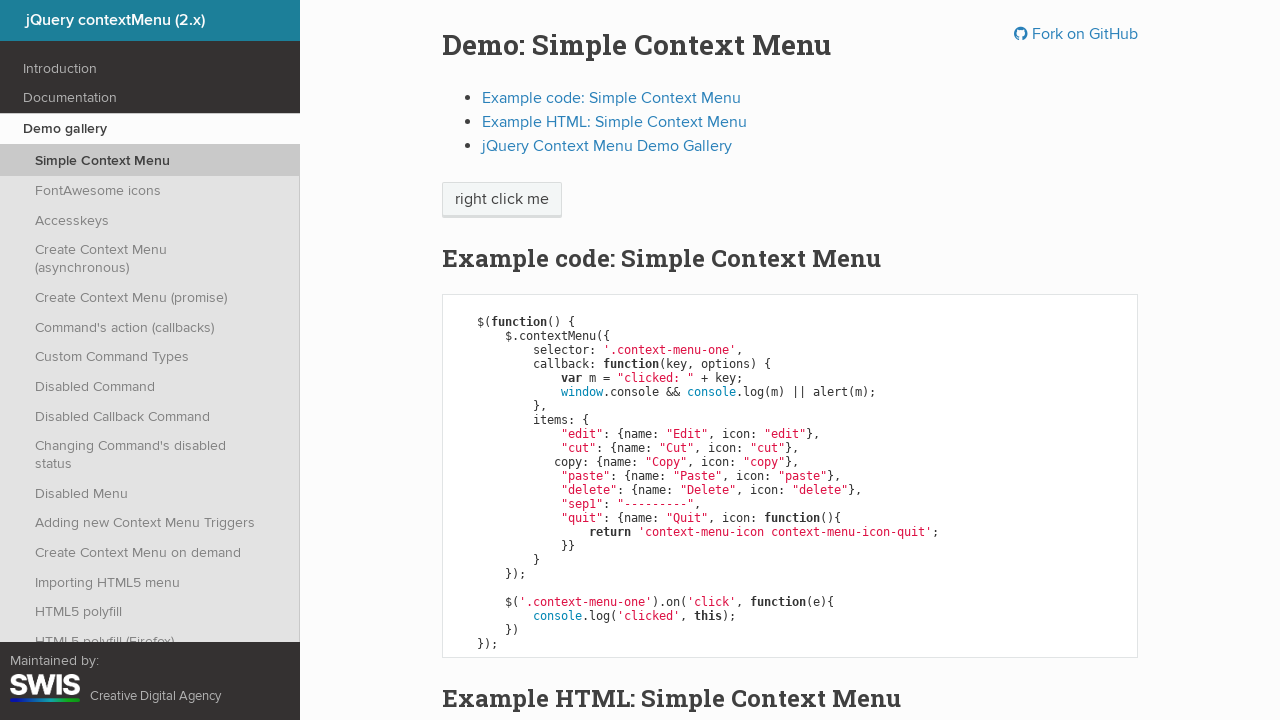

Right-click button became visible
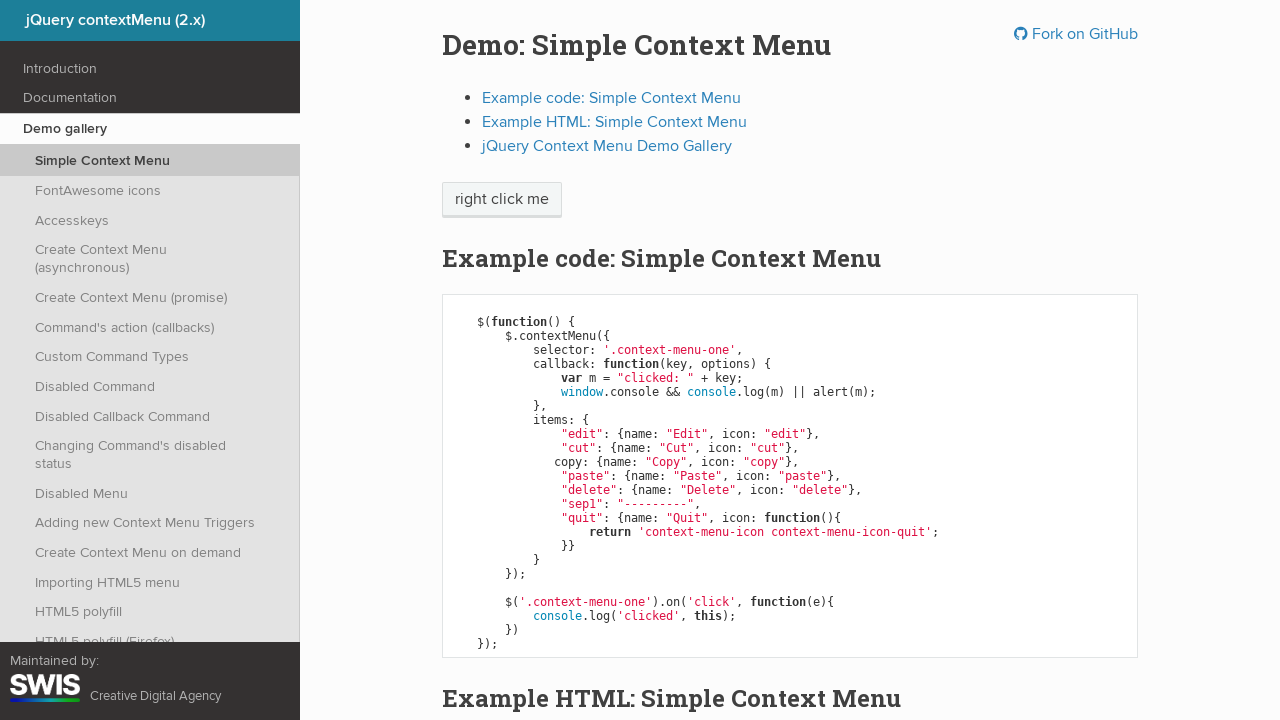

Performed right-click on the context menu button at (502, 200) on span.context-menu-one.btn.btn-neutral
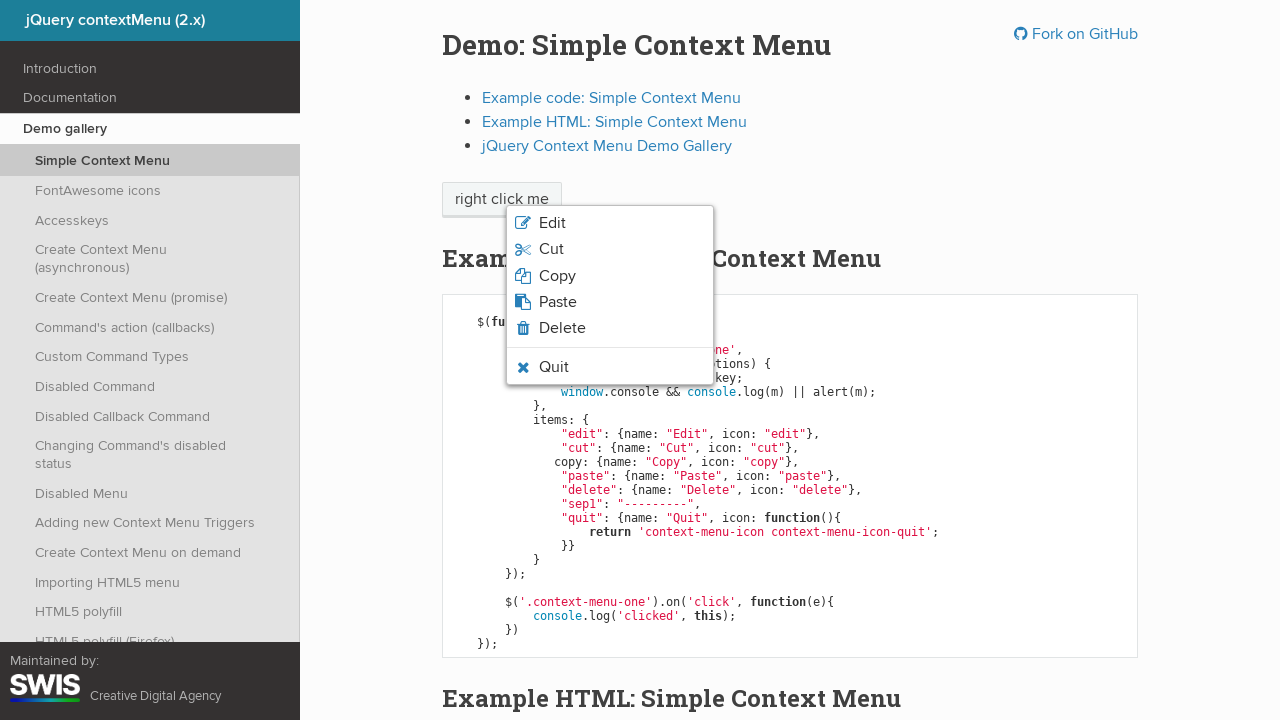

Context menu appeared on screen
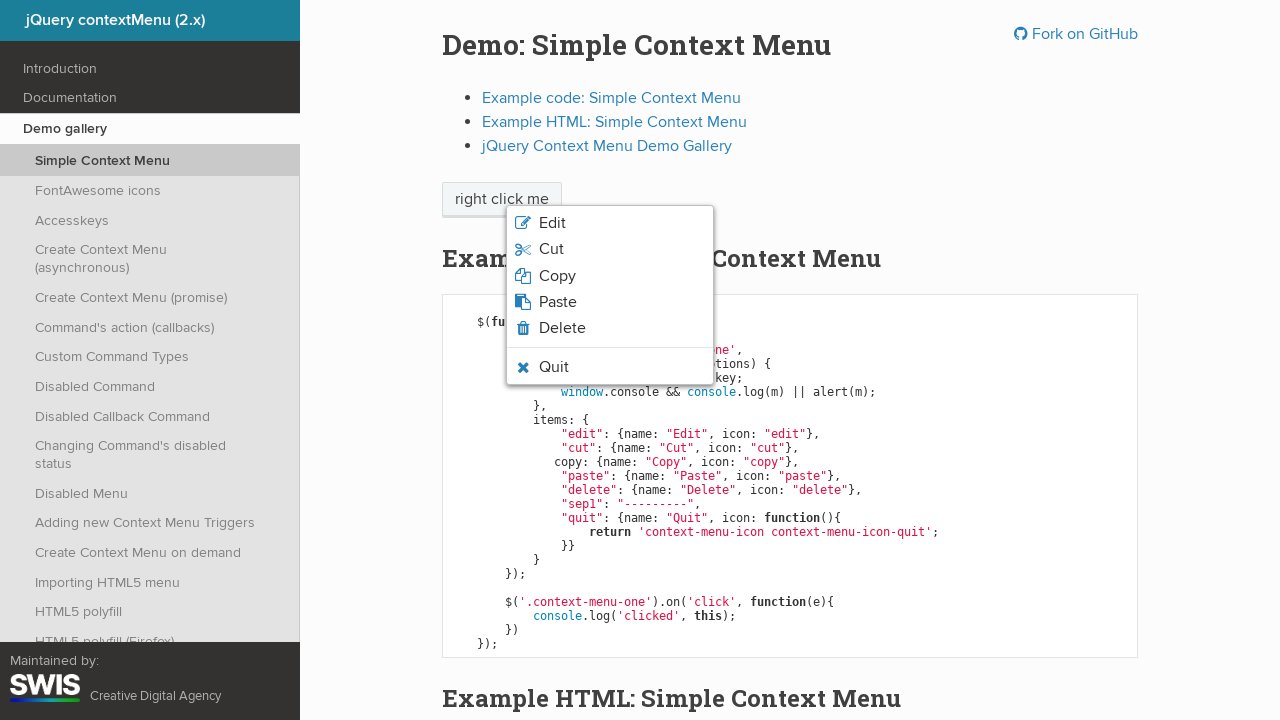

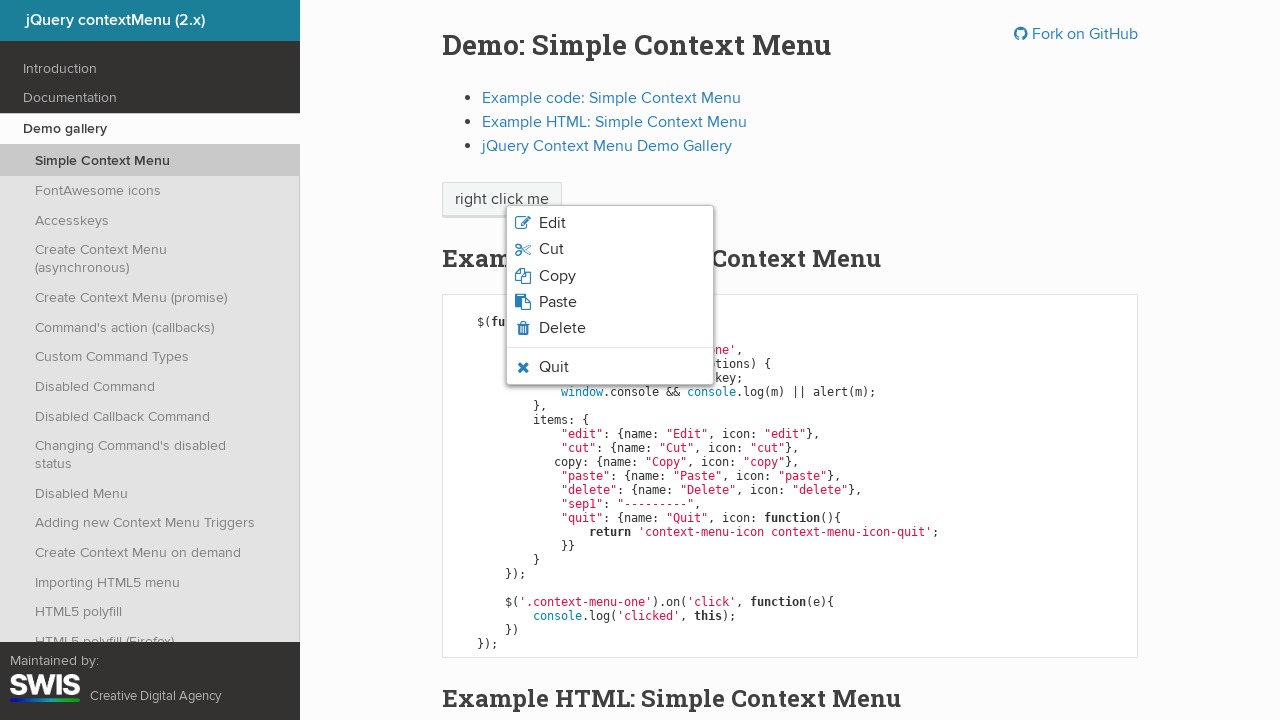